Tests clicking a "Click Here" link that opens a new window/tab

Starting URL: https://stepupandlearn.in/wp-content/UI/windows.html

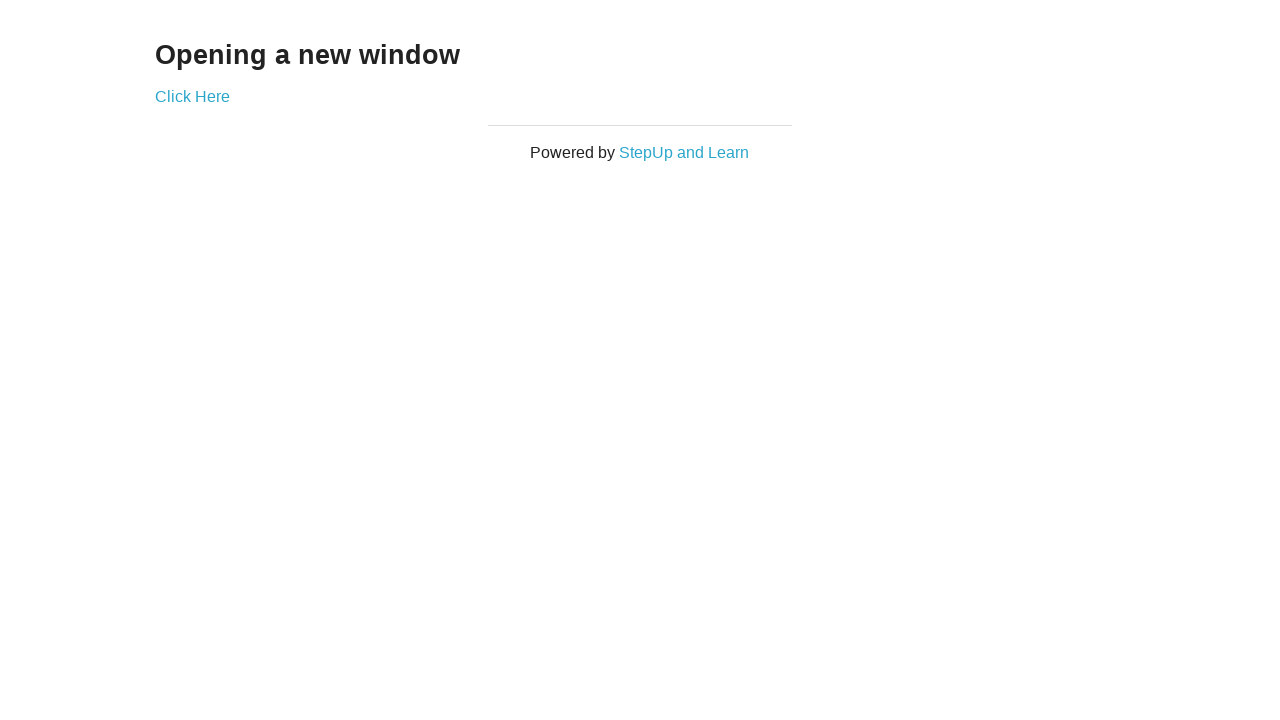

Navigated to windows.html test page
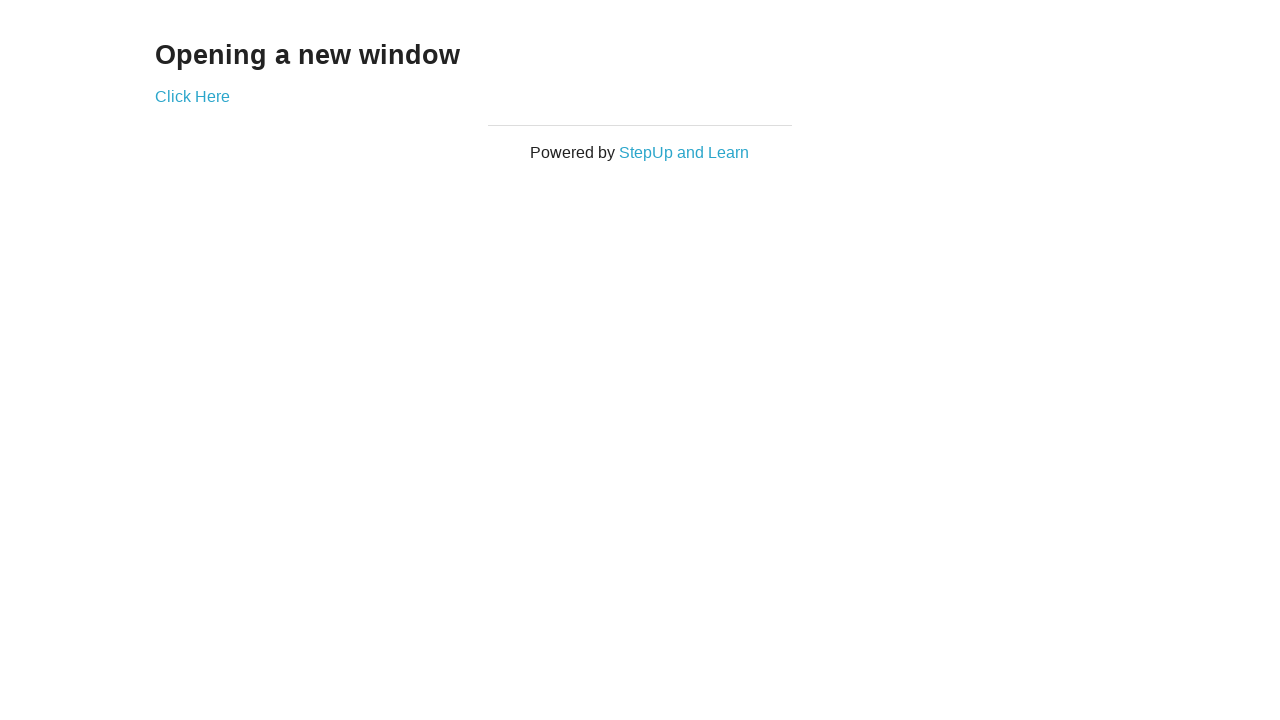

Clicked 'Click Here' link to open new window/tab at (192, 96) on a:has-text('Click Here')
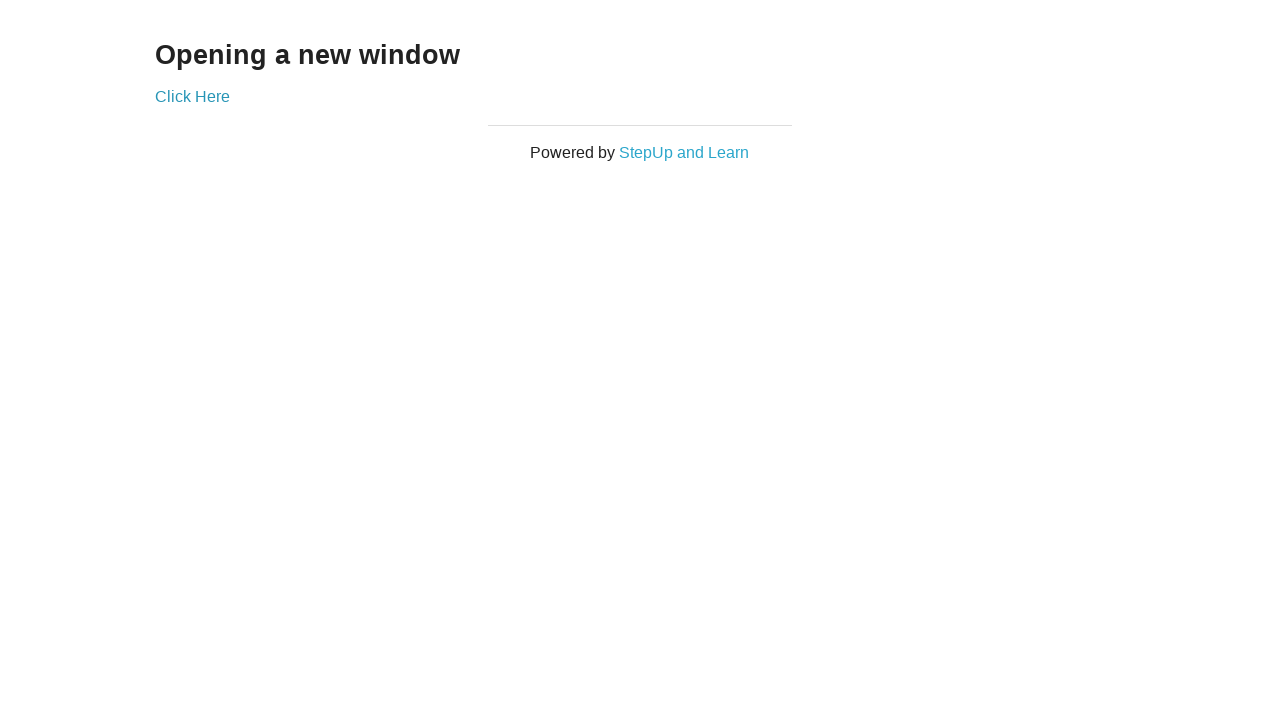

Waited 2 seconds for new window/tab to open
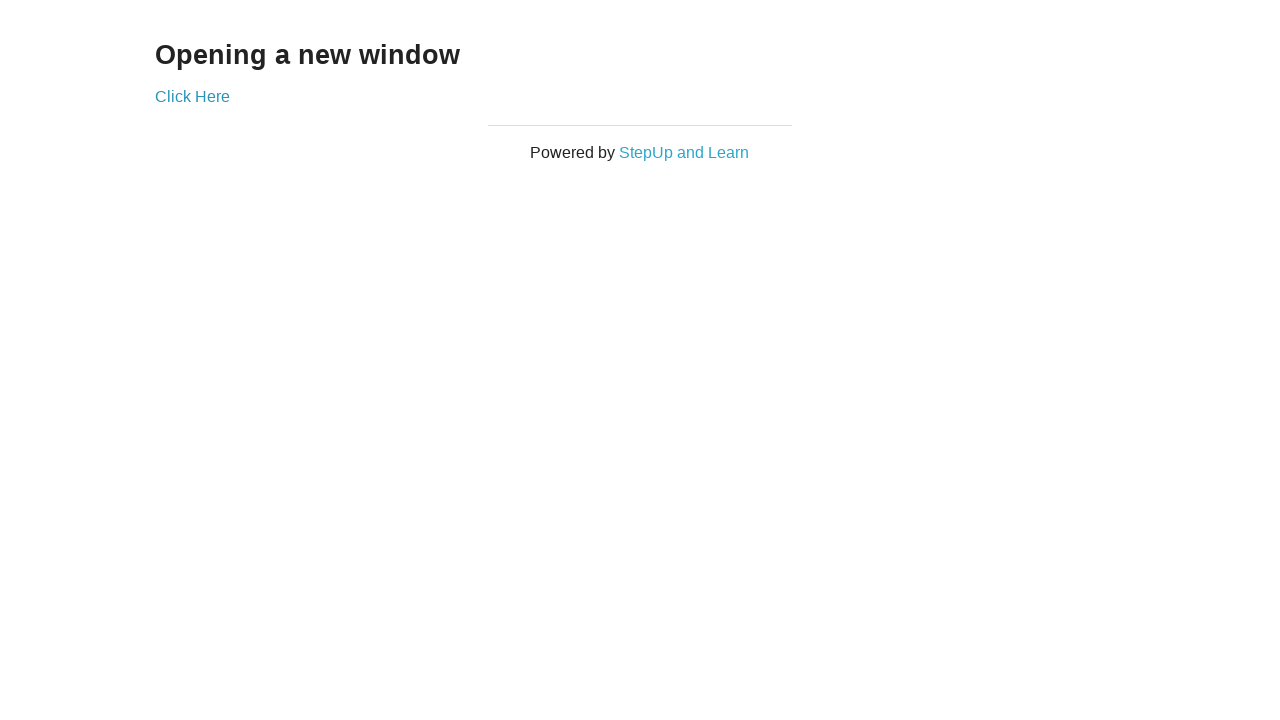

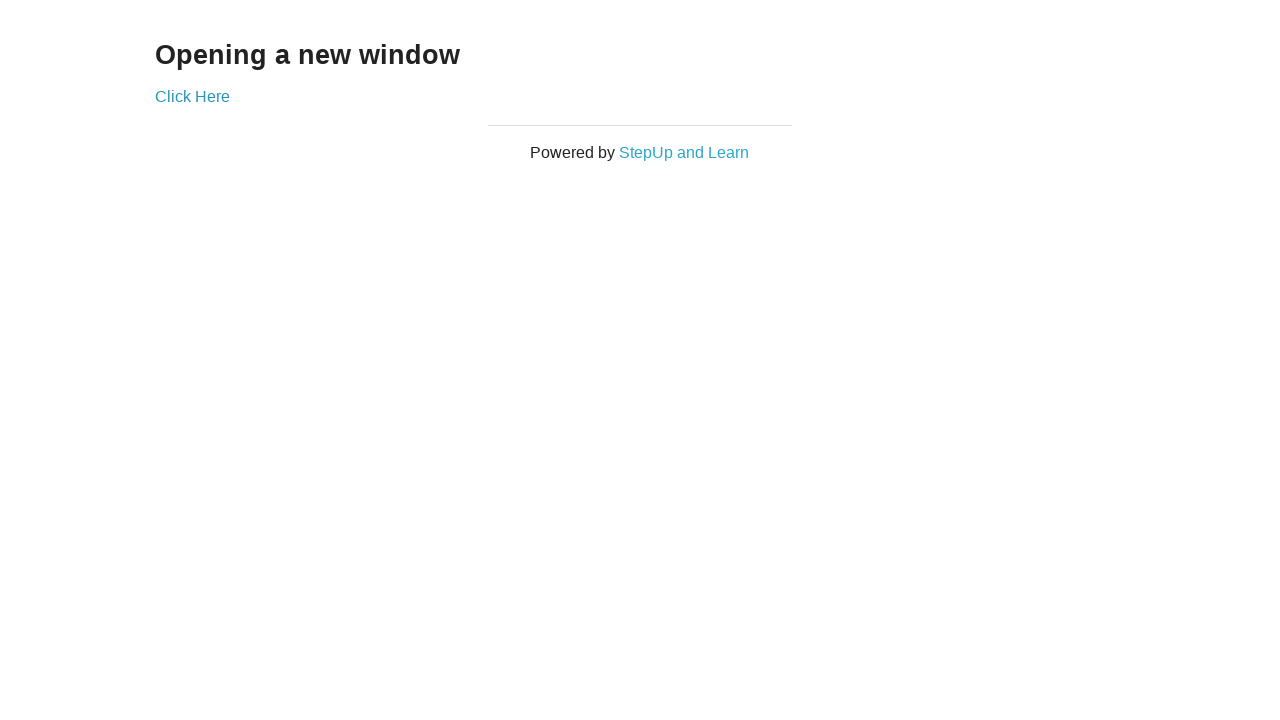